Tests navigation menu interaction on Mizoram Agriculture website by clicking a dropdown button and verifying the dropdown menu items are displayed

Starting URL: https://agriculturemizoram.nic.in/

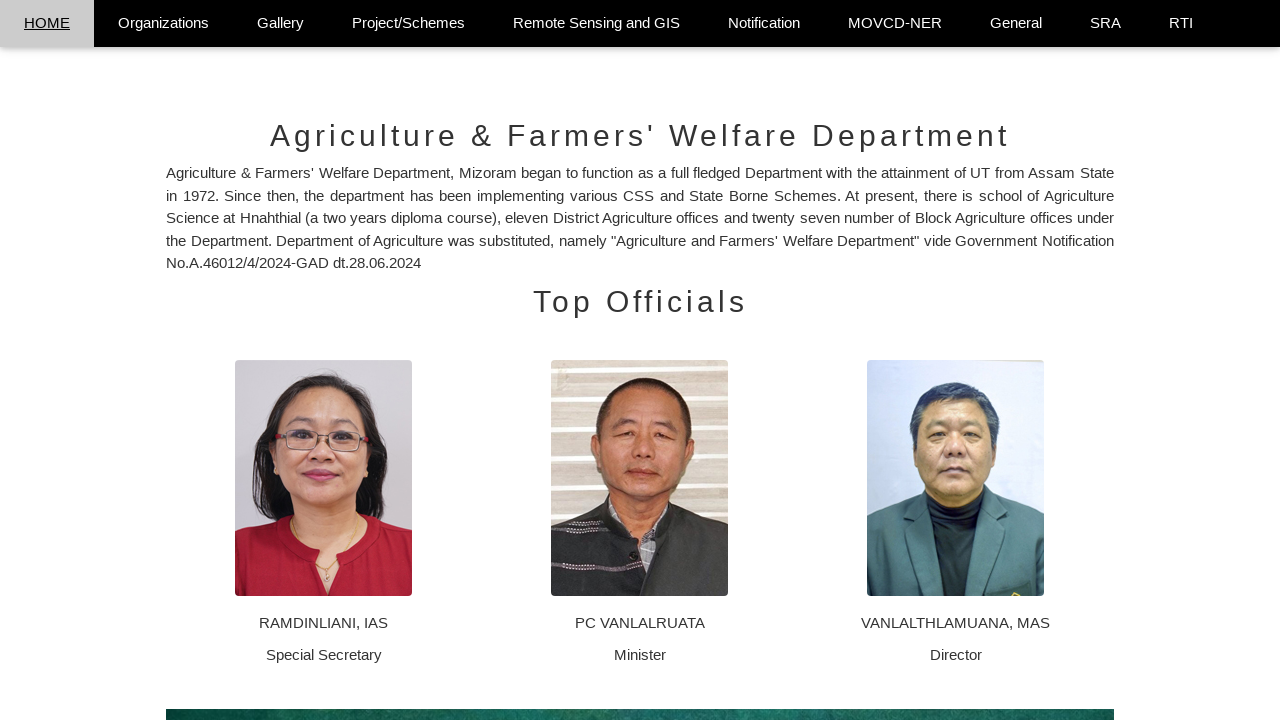

Clicked first dropdown menu button in the navigation bar at (408, 23) on div.w3-dropdown-hover.w3-hide-small:nth-of-type(1) button.w3-button
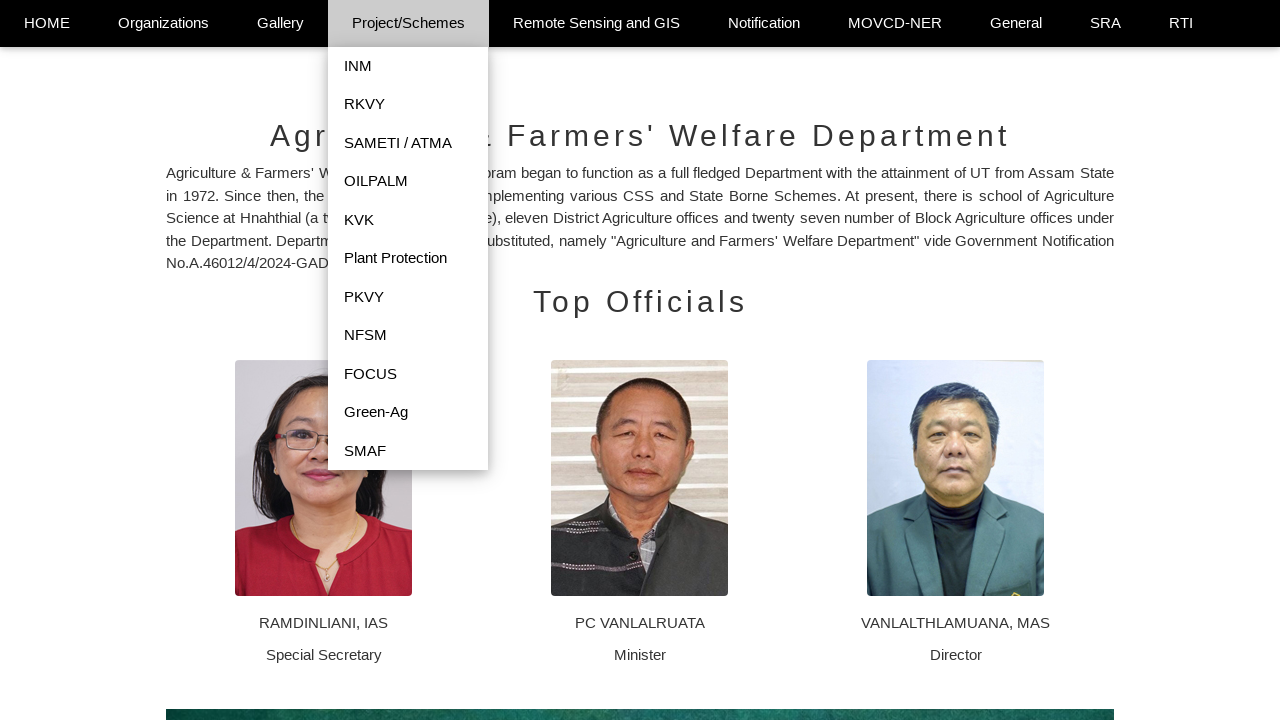

Dropdown menu items are now visible and loaded
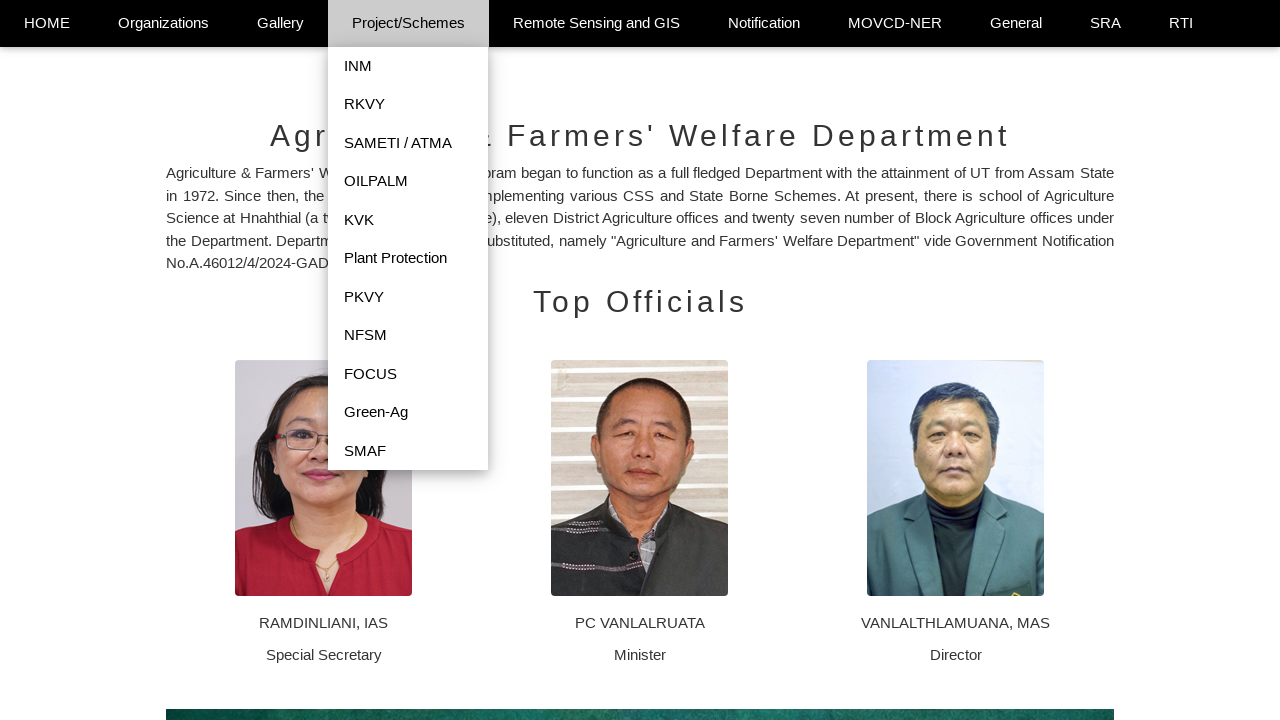

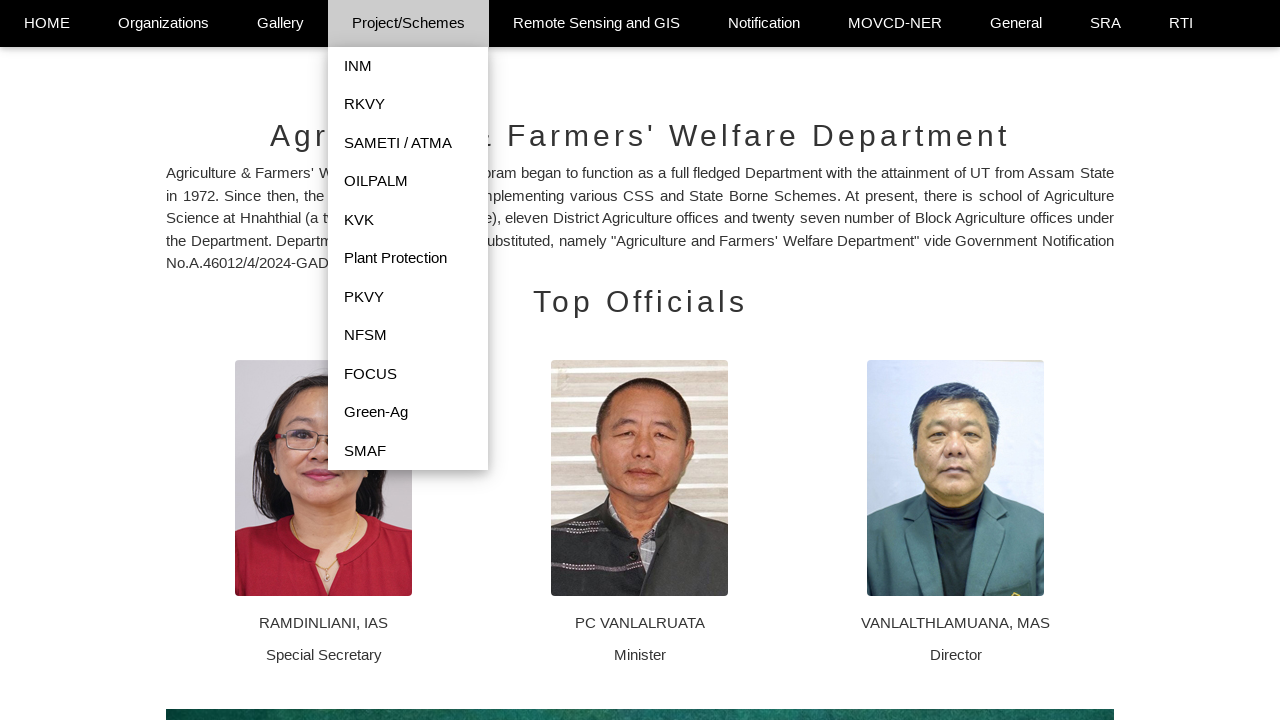